Navigates to Rahul Shetty Academy website and verifies the page loads successfully

Starting URL: https://rahulshettyacademy.com/

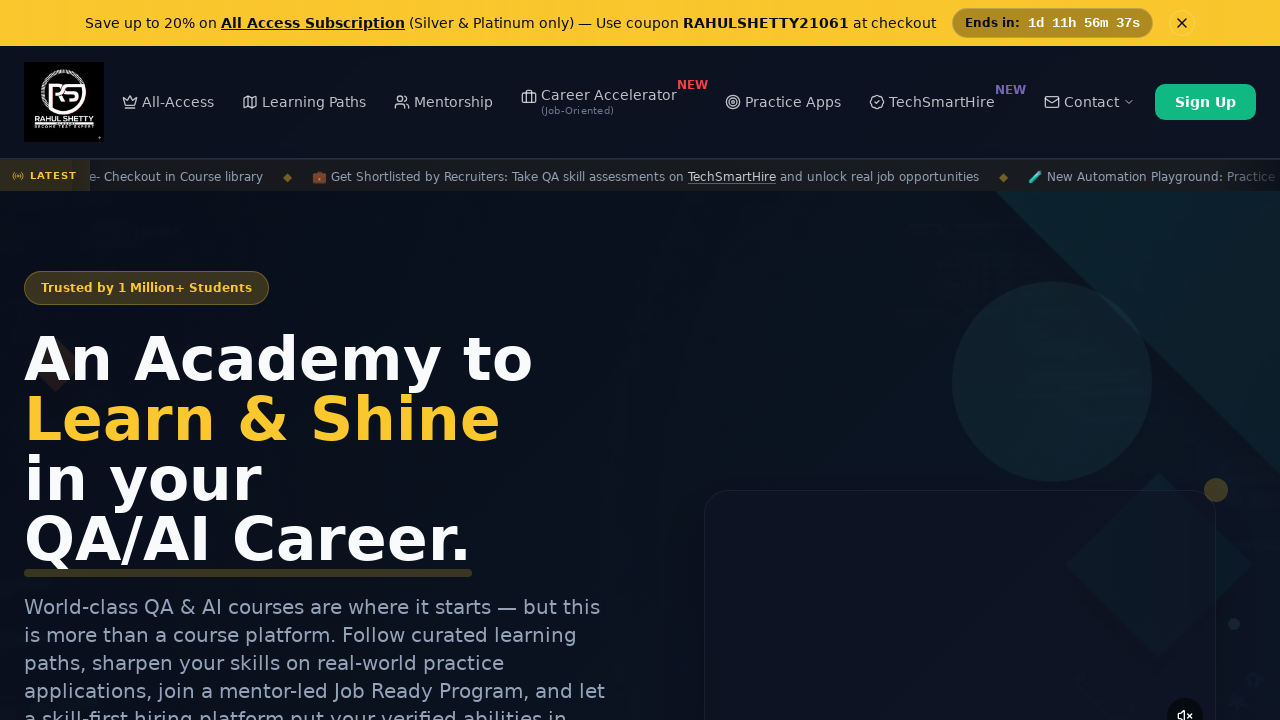

Navigated to Rahul Shetty Academy website
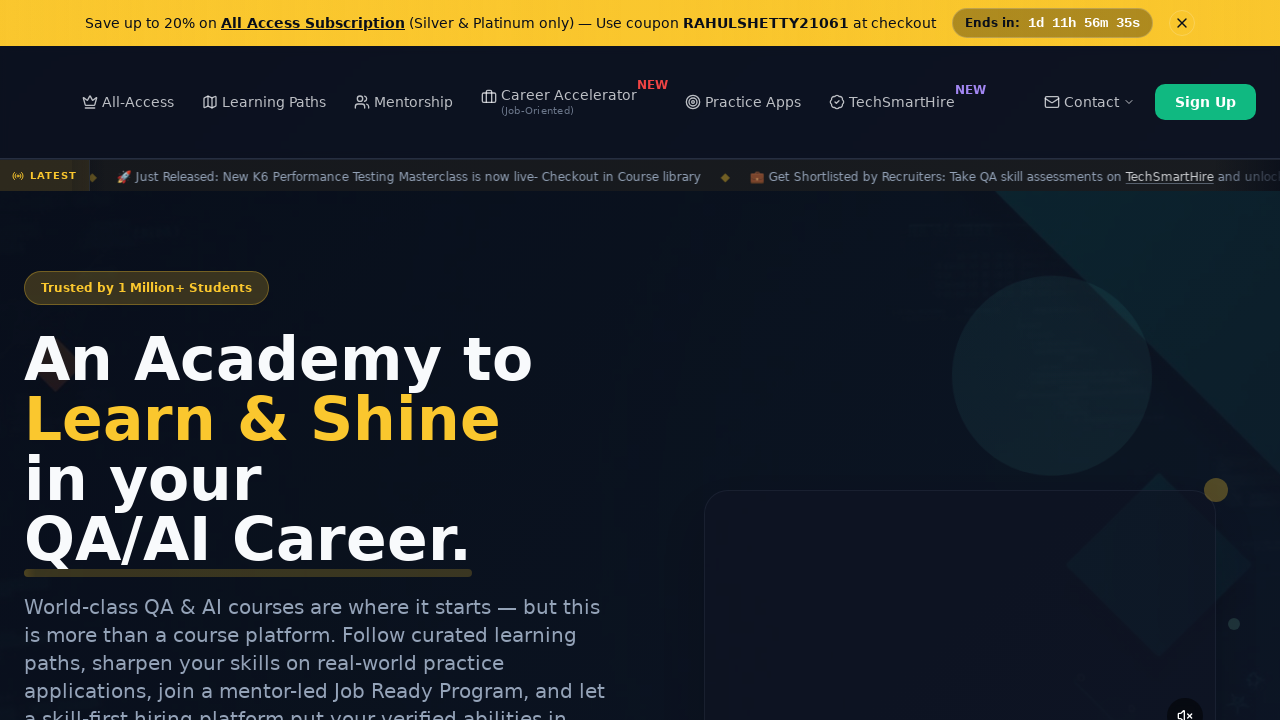

Page DOM content loaded successfully
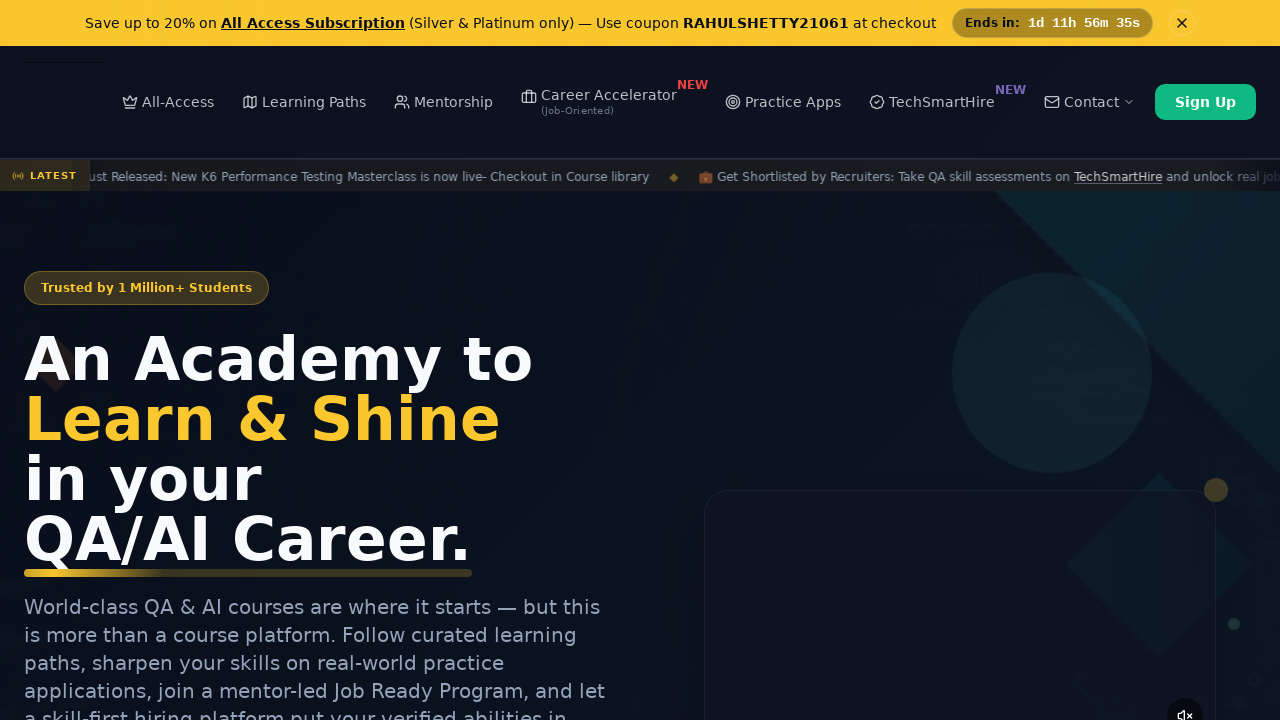

Retrieved page title: 'Rahul Shetty Academy | QA Automation, Playwright, AI Testing & Online Training'
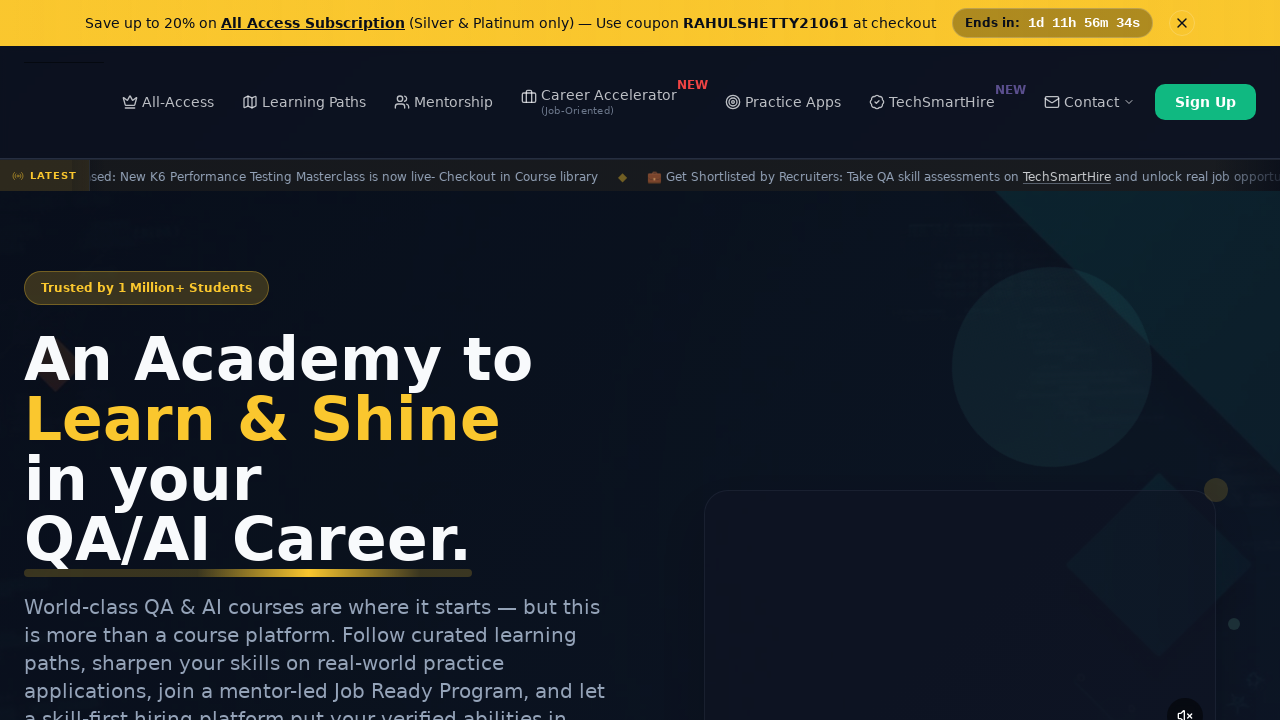

Verified that page title is not empty
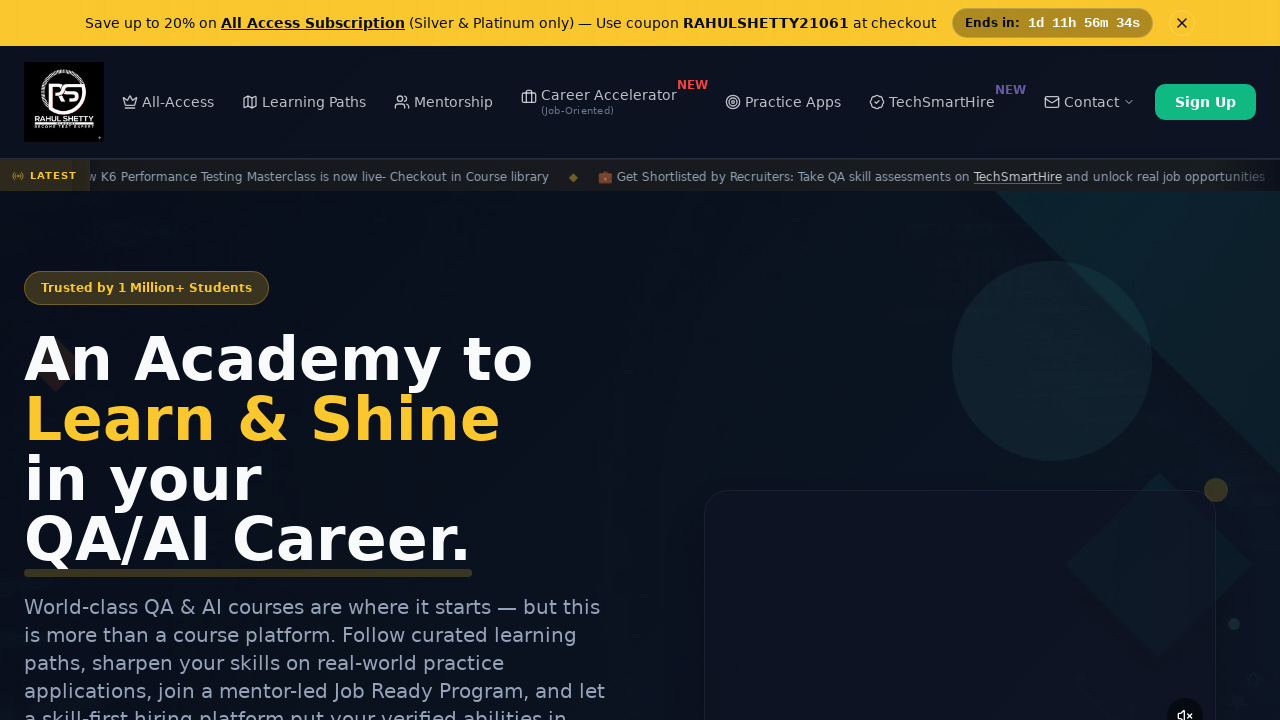

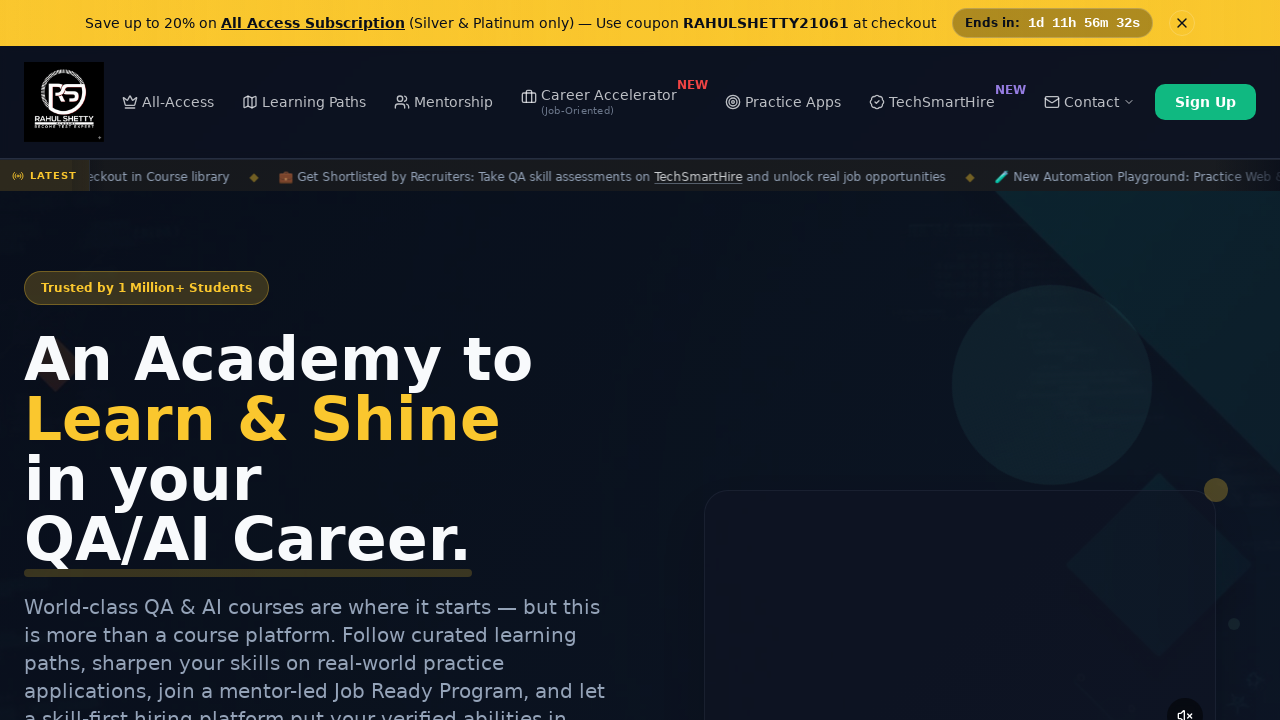